Tests window resizing functionality by changing the browser window size

Starting URL: https://play1.automationcamp.ir

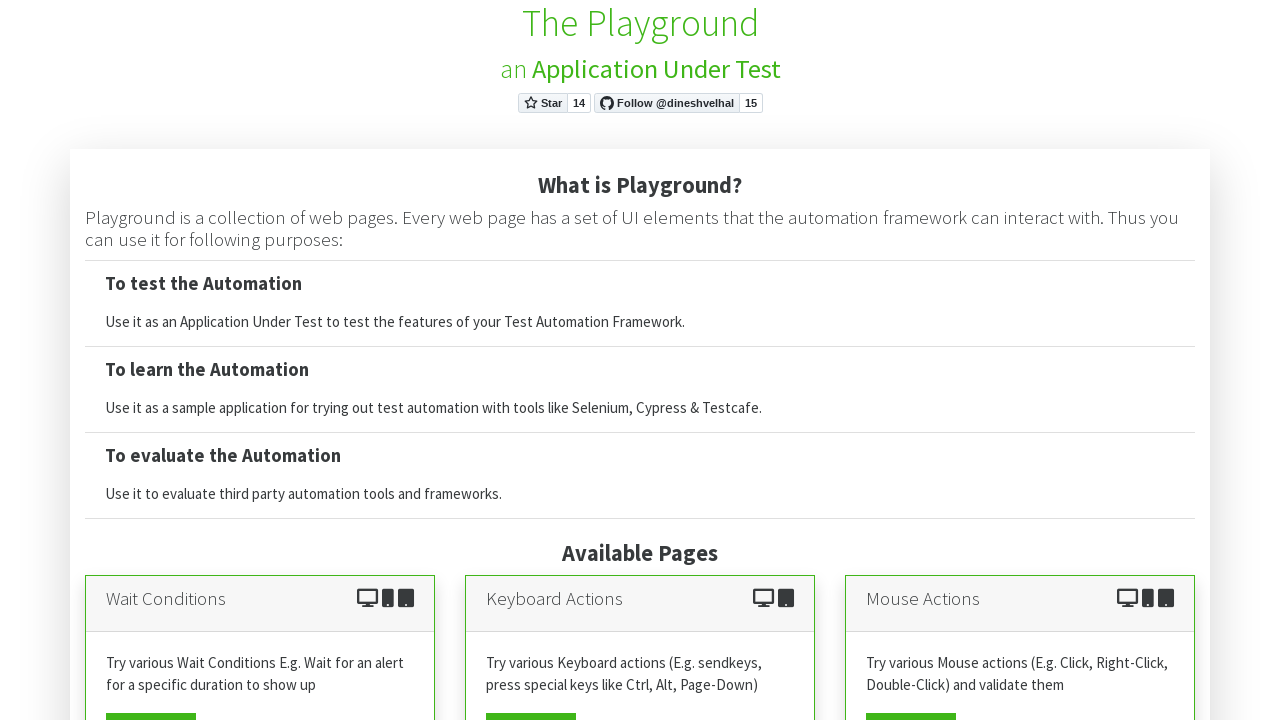

Set viewport size to 800x600 to test window resizing functionality
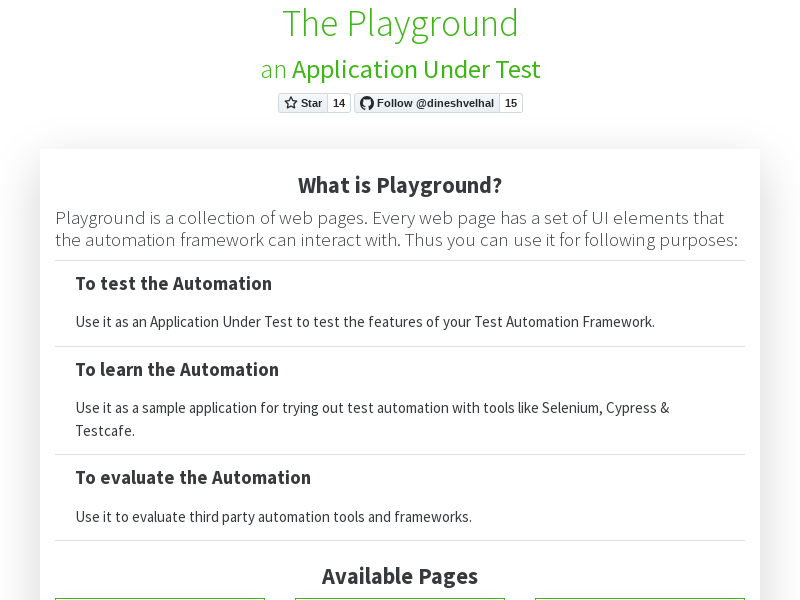

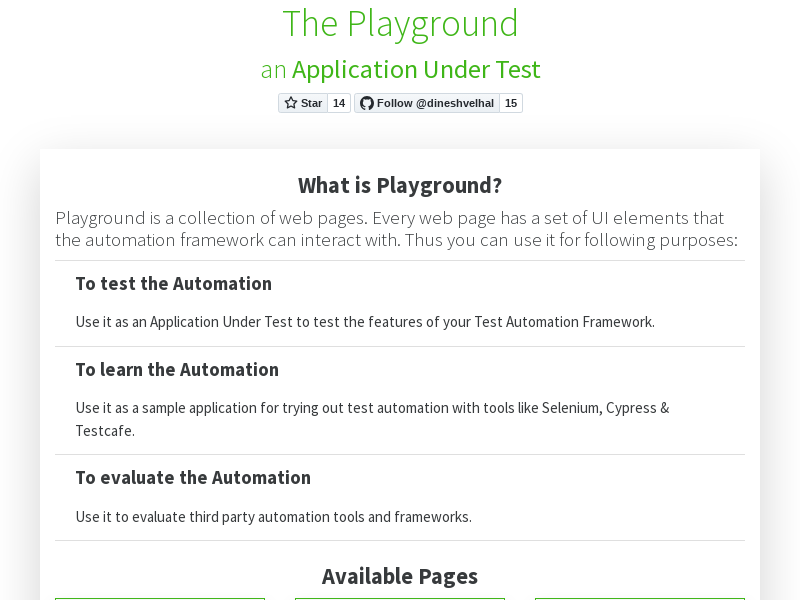